Tests product search functionality by typing in search field and verifying filtered results are displayed

Starting URL: https://rahulshettyacademy.com/seleniumPractise/#/

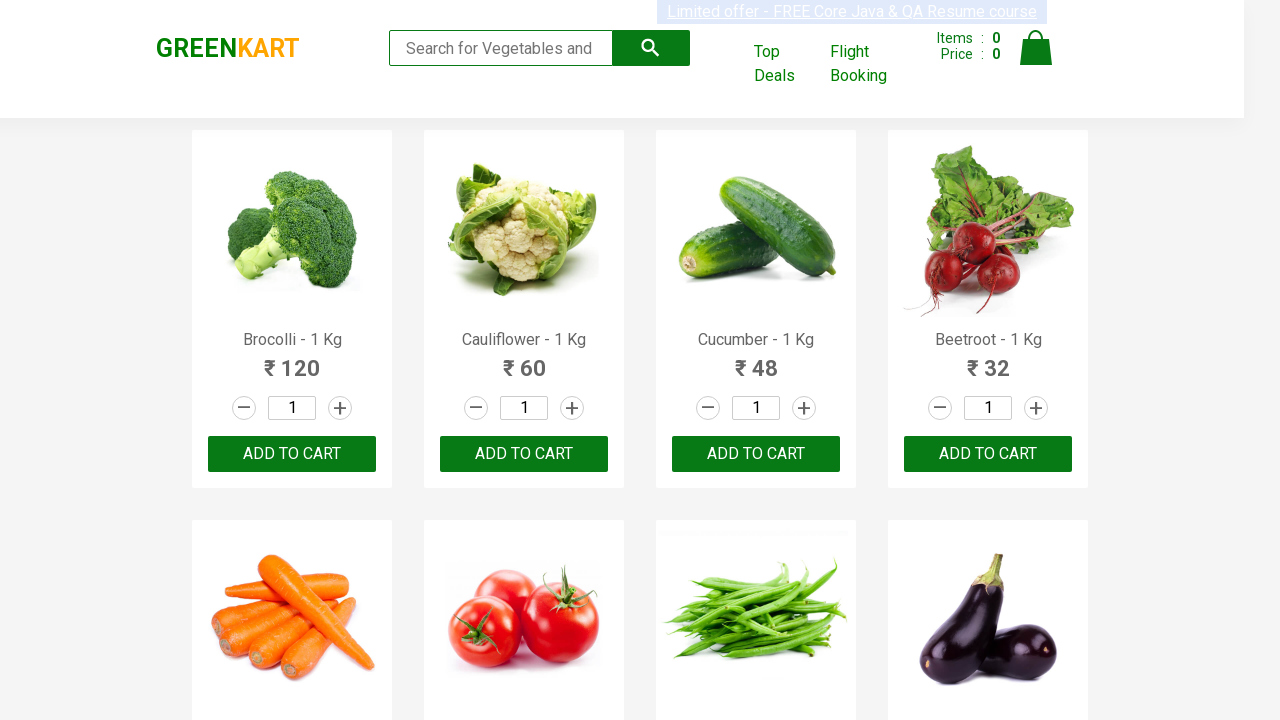

Typed 'ca' in search field to filter products on .search-keyword
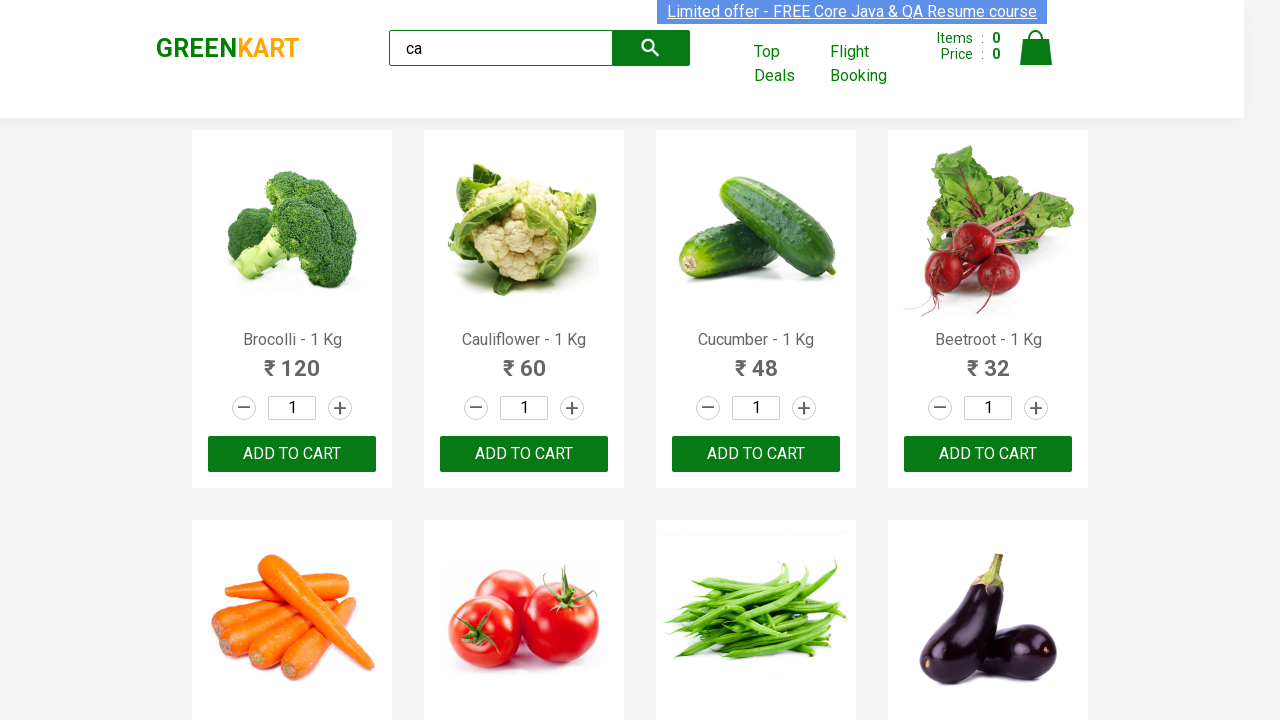

Waited for filtered products to load
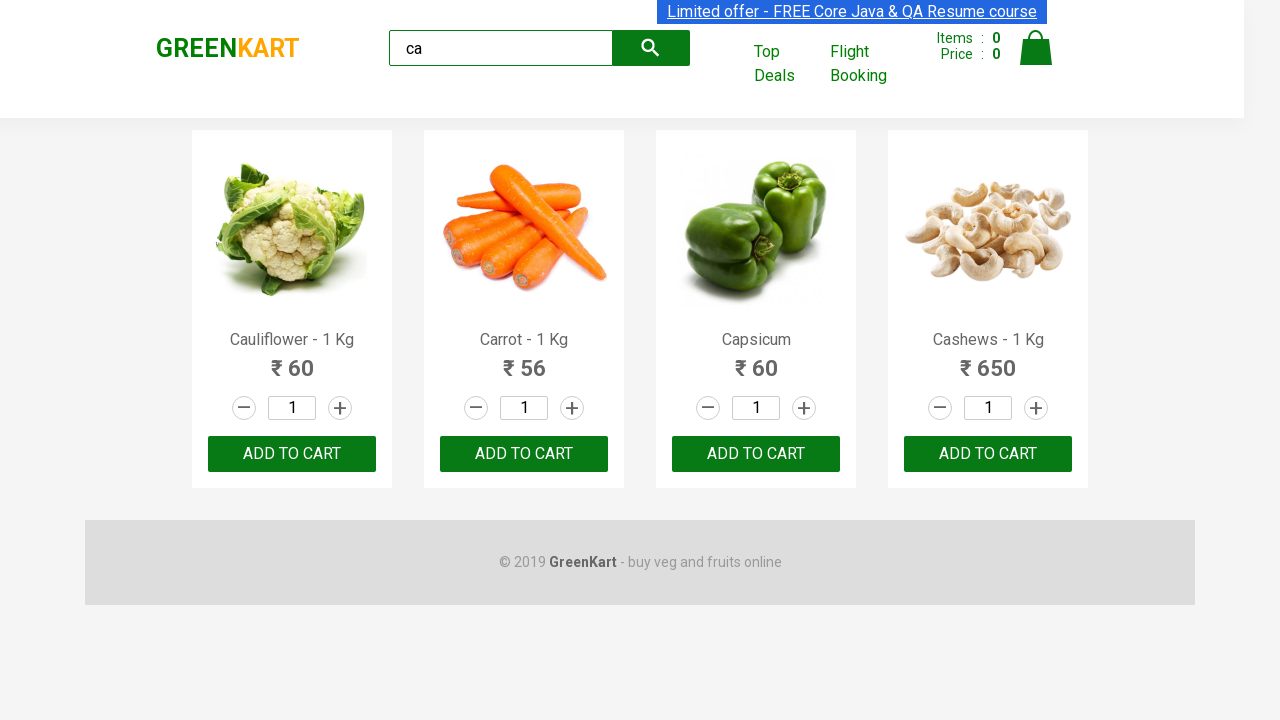

Counted visible products after search
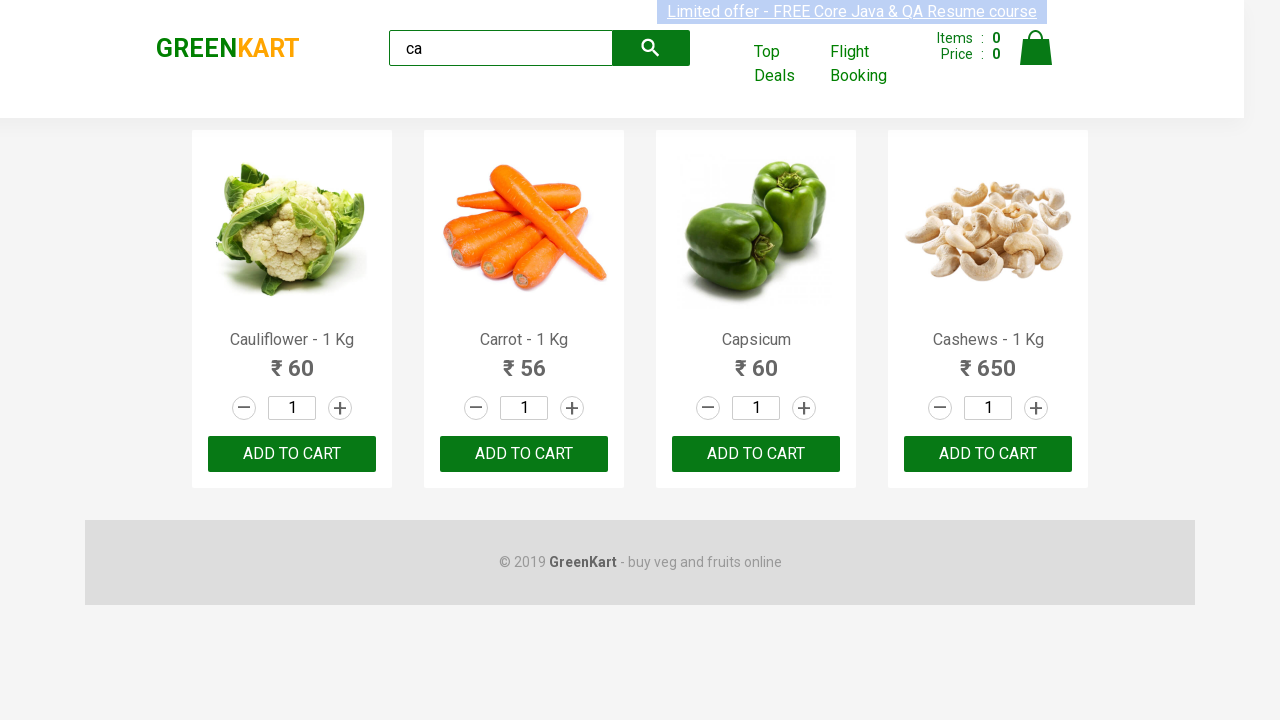

Verified that 4 filtered products are displayed
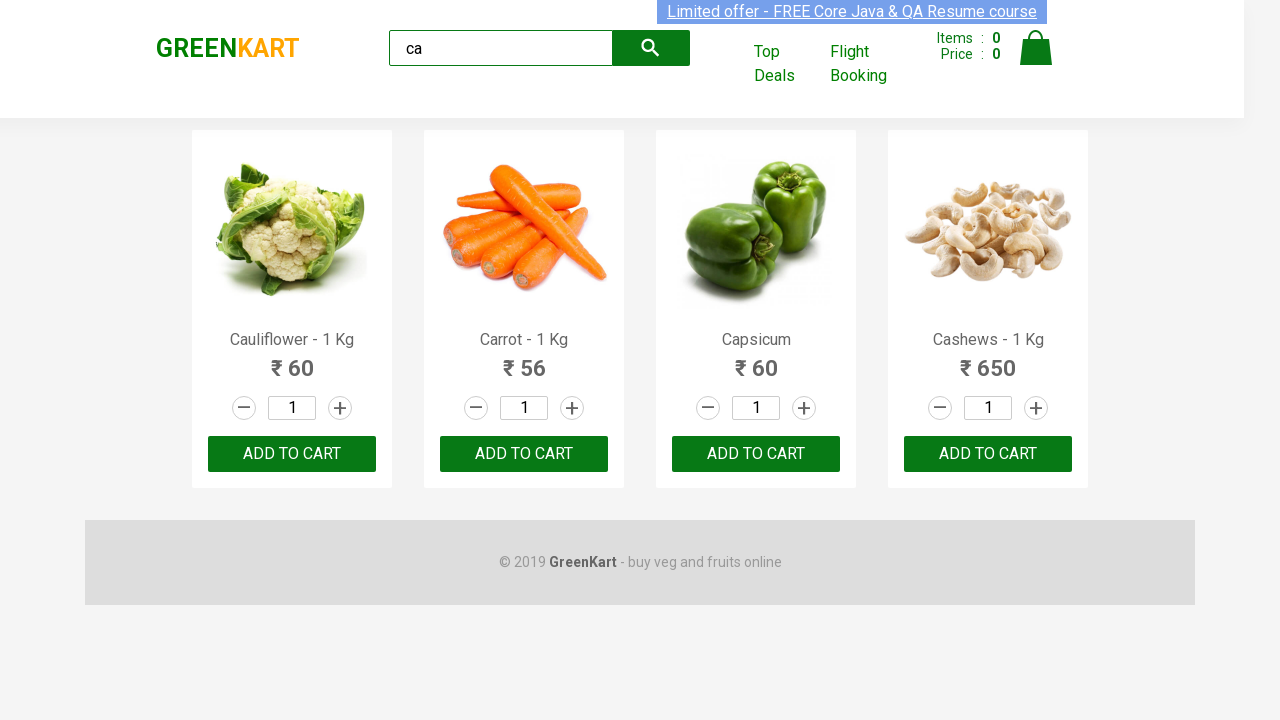

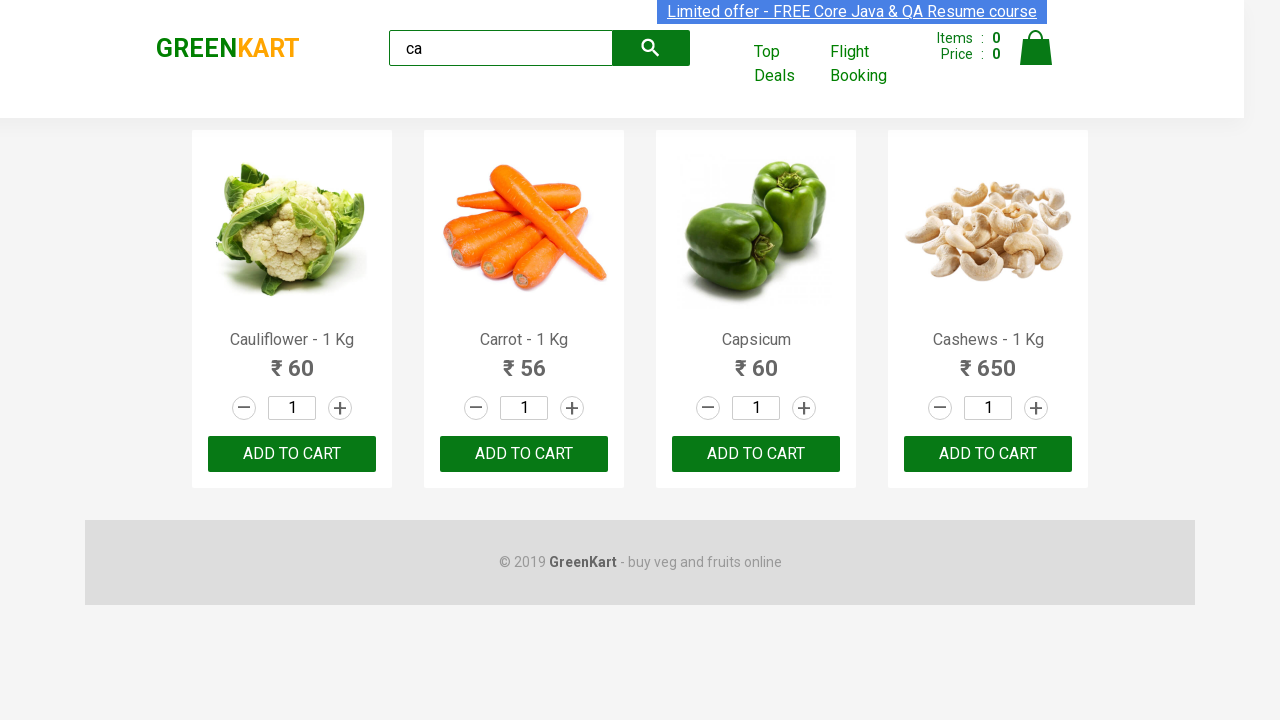